Tests prevent propagation behavior by dragging an element with offset to a not-greedy drop box

Starting URL: https://demoqa.com/droppable

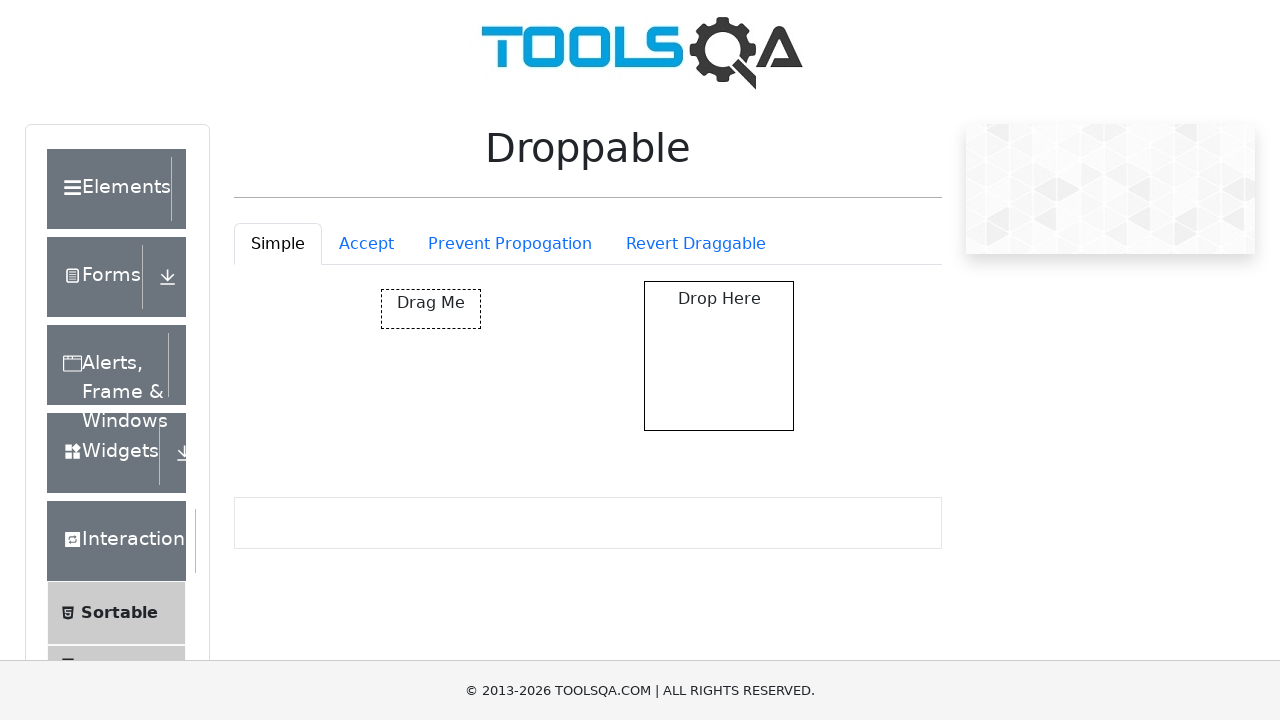

Clicked on the Prevent Propagation tab at (510, 244) on #droppableExample-tab-preventPropogation
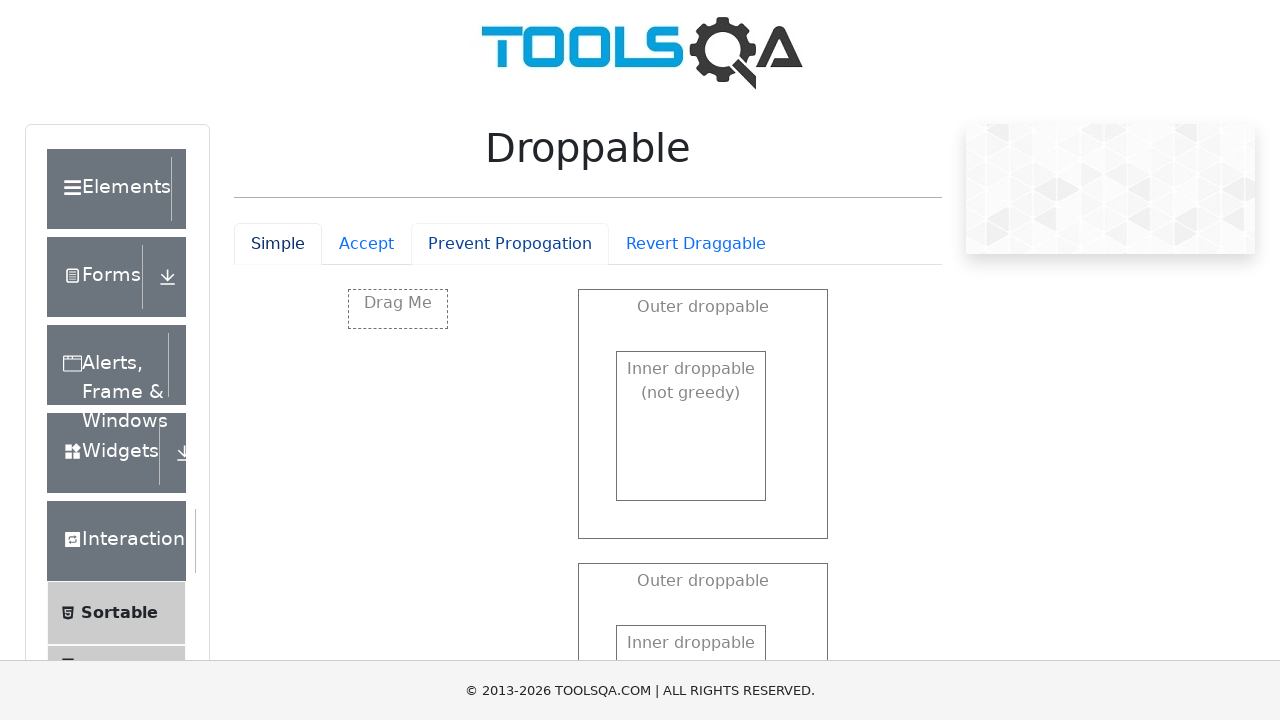

Waited for dragBox element to become visible
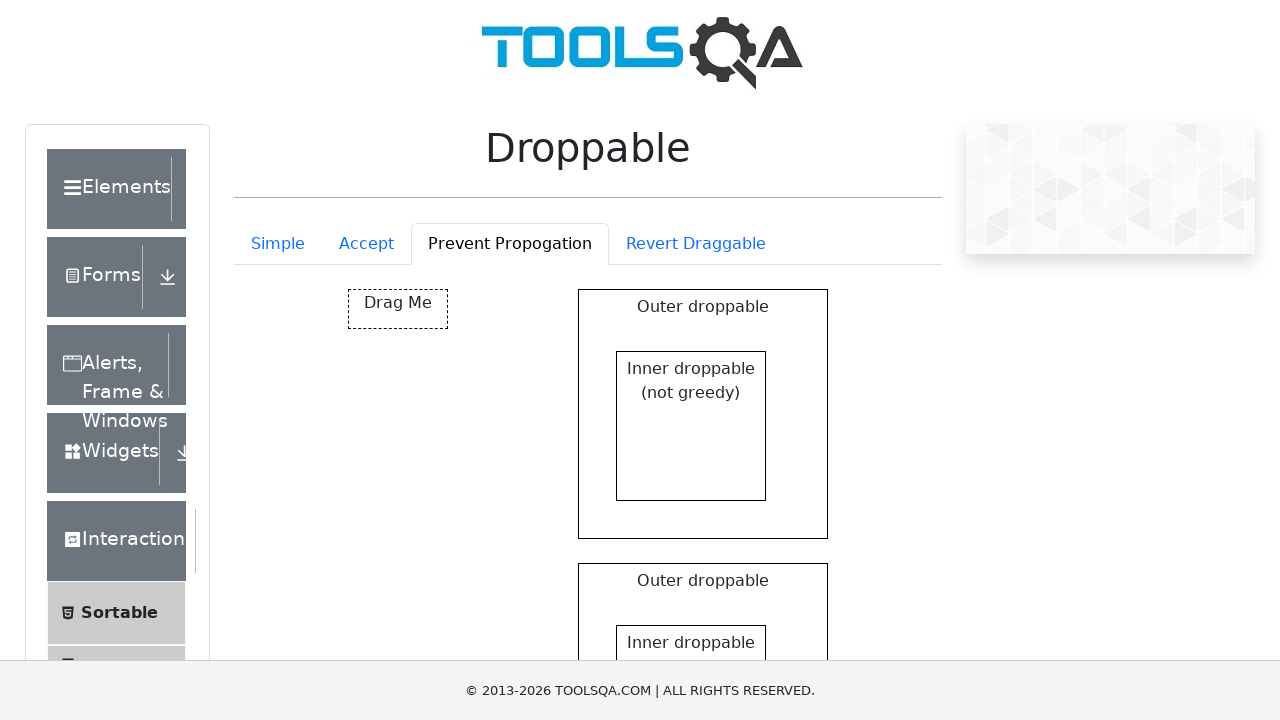

Retrieved bounding box of dragBox source element
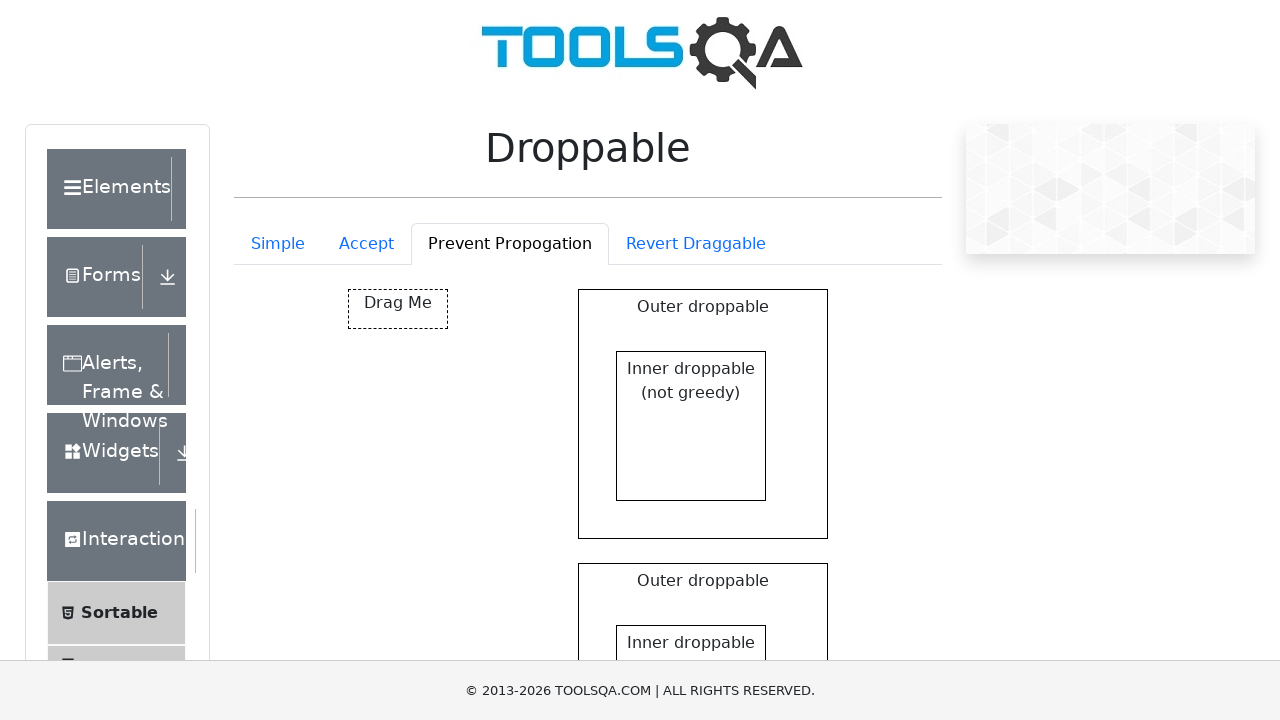

Moved mouse to center of dragBox element at (398, 309)
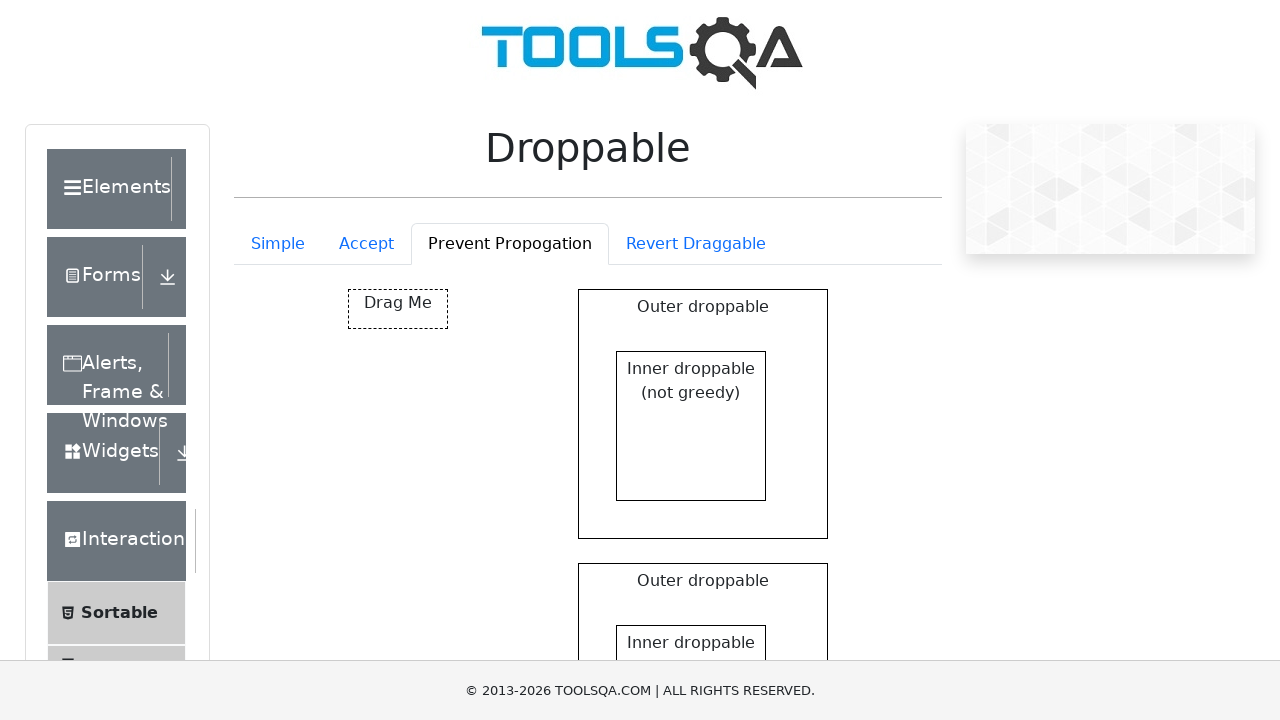

Pressed mouse button down to start drag at (398, 309)
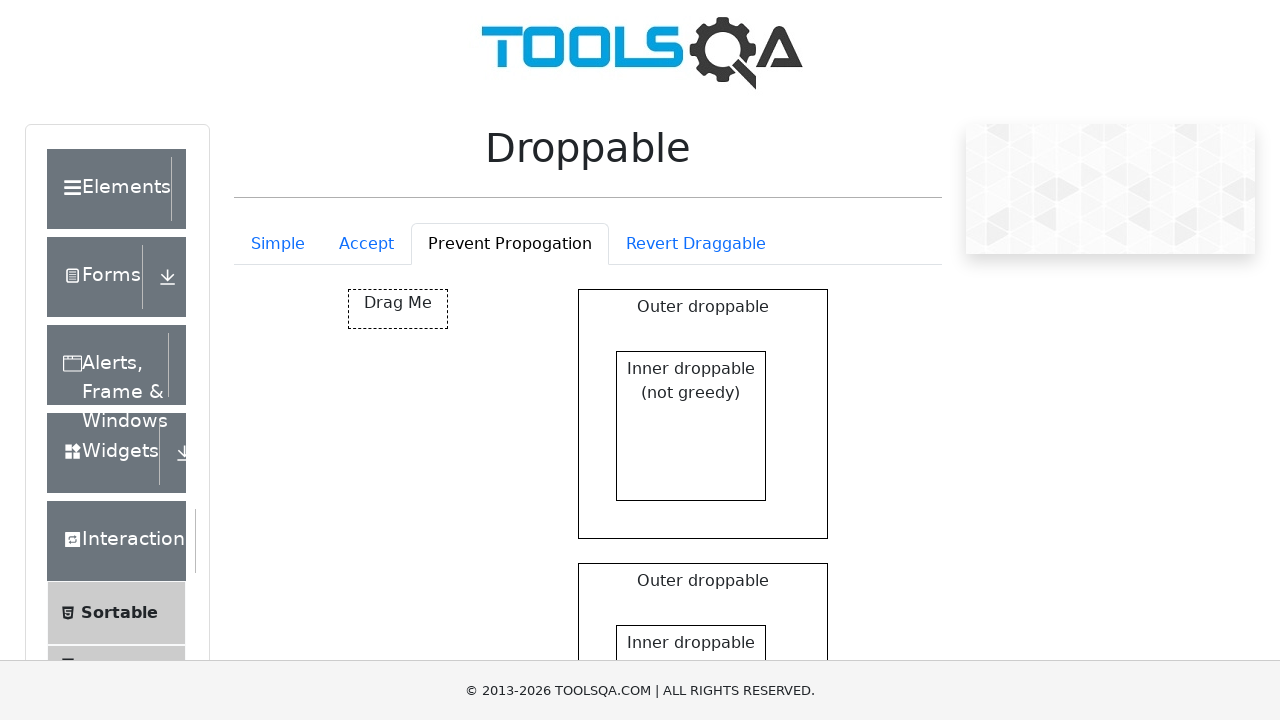

Dragged element 300px to the right at (698, 309)
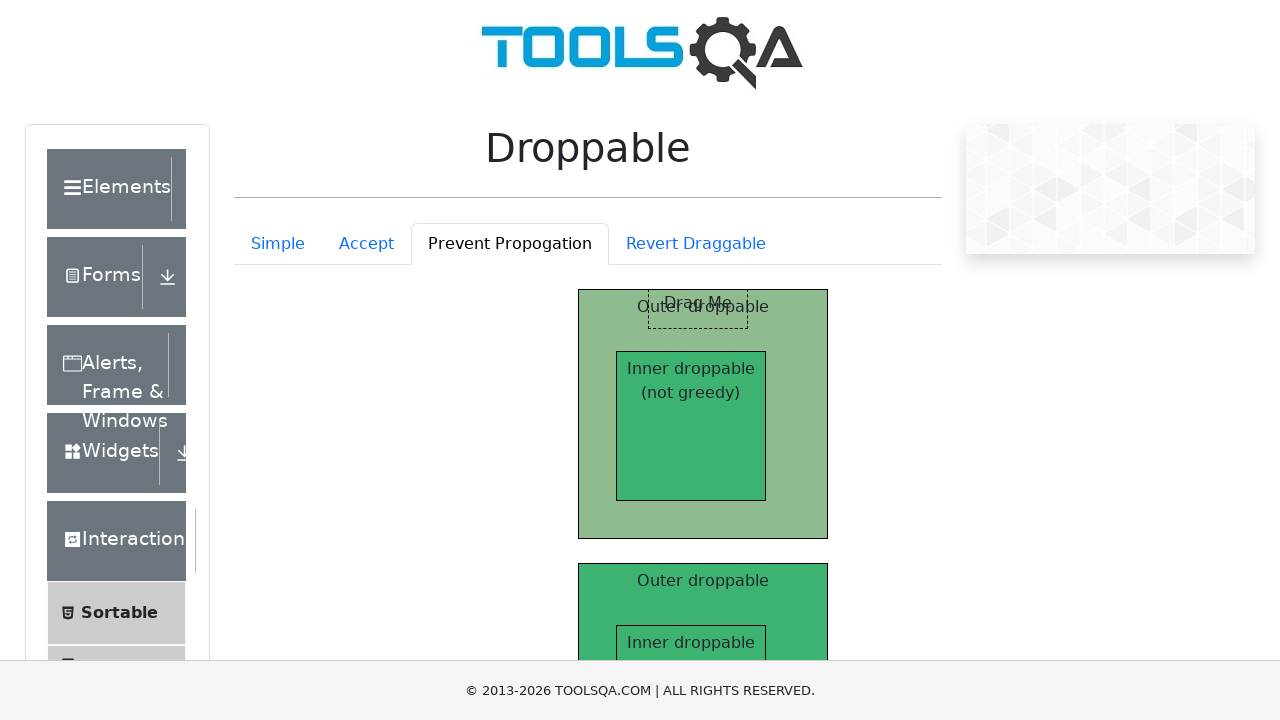

Released mouse button to complete drag operation over not-greedy drop box at (698, 309)
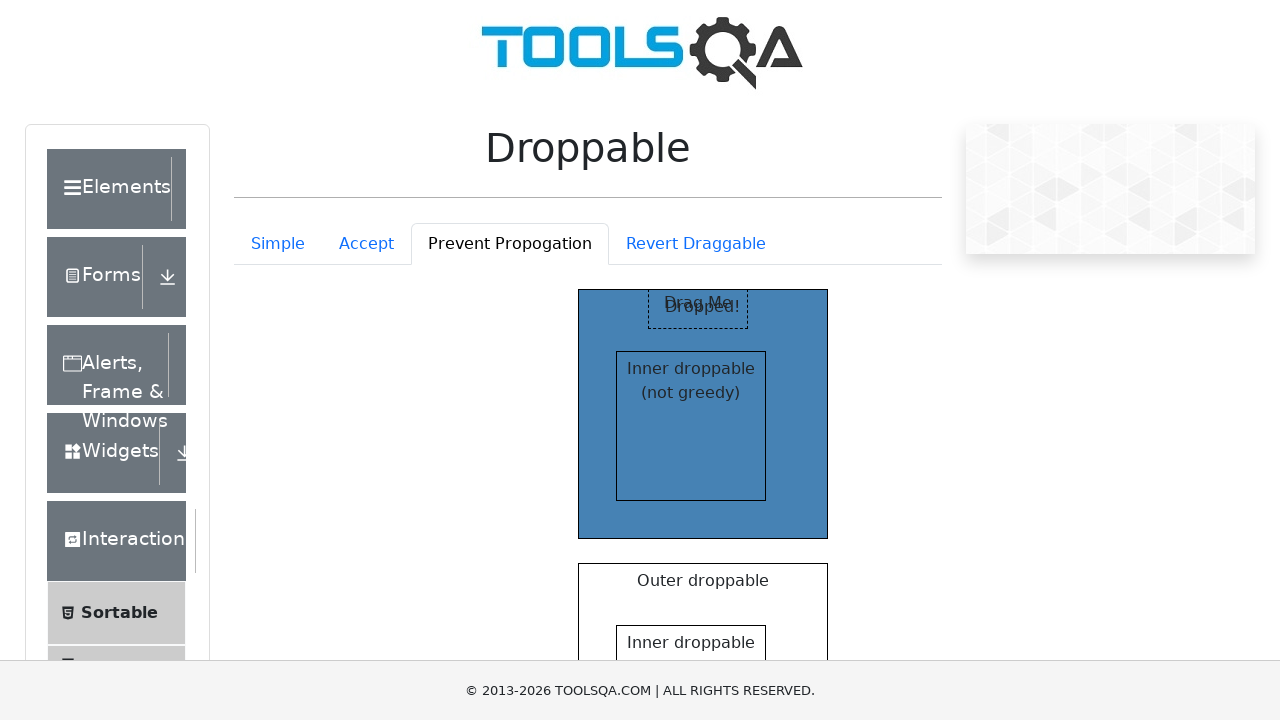

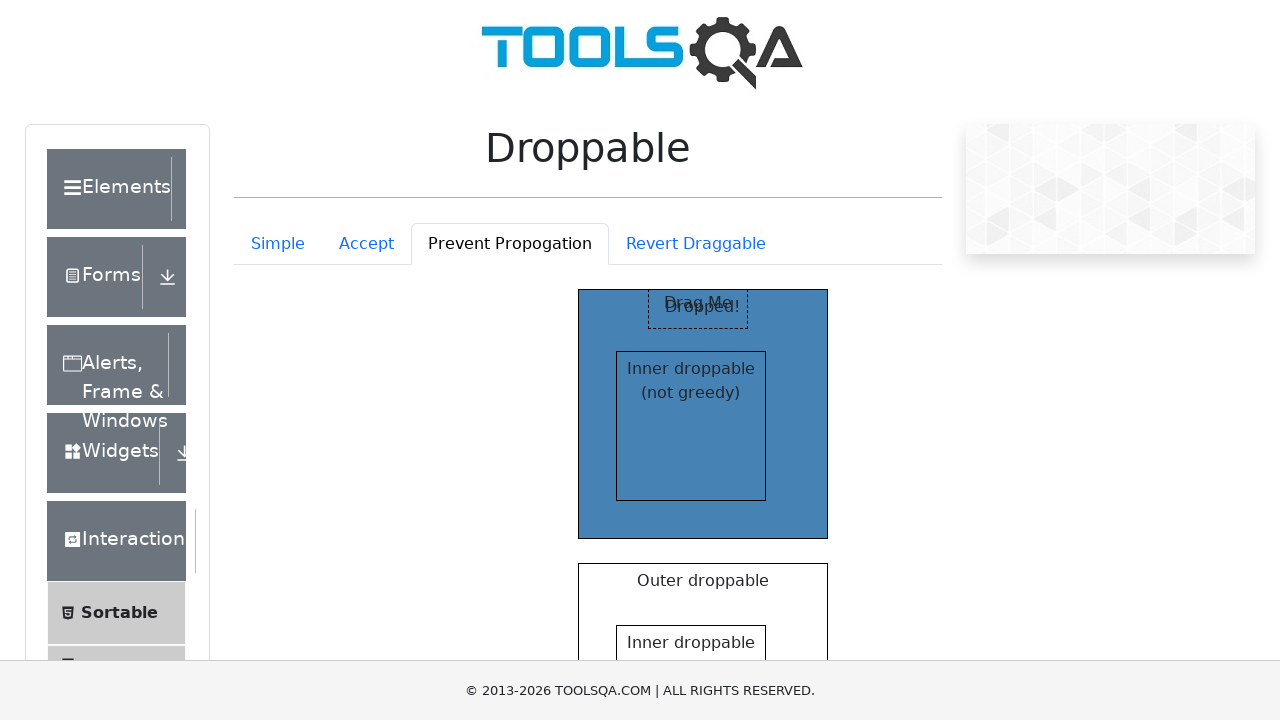